Tests JavaScript Prompt dialog by clicking the prompt button, entering text, and accepting the dialog

Starting URL: https://the-internet.herokuapp.com/javascript_alerts

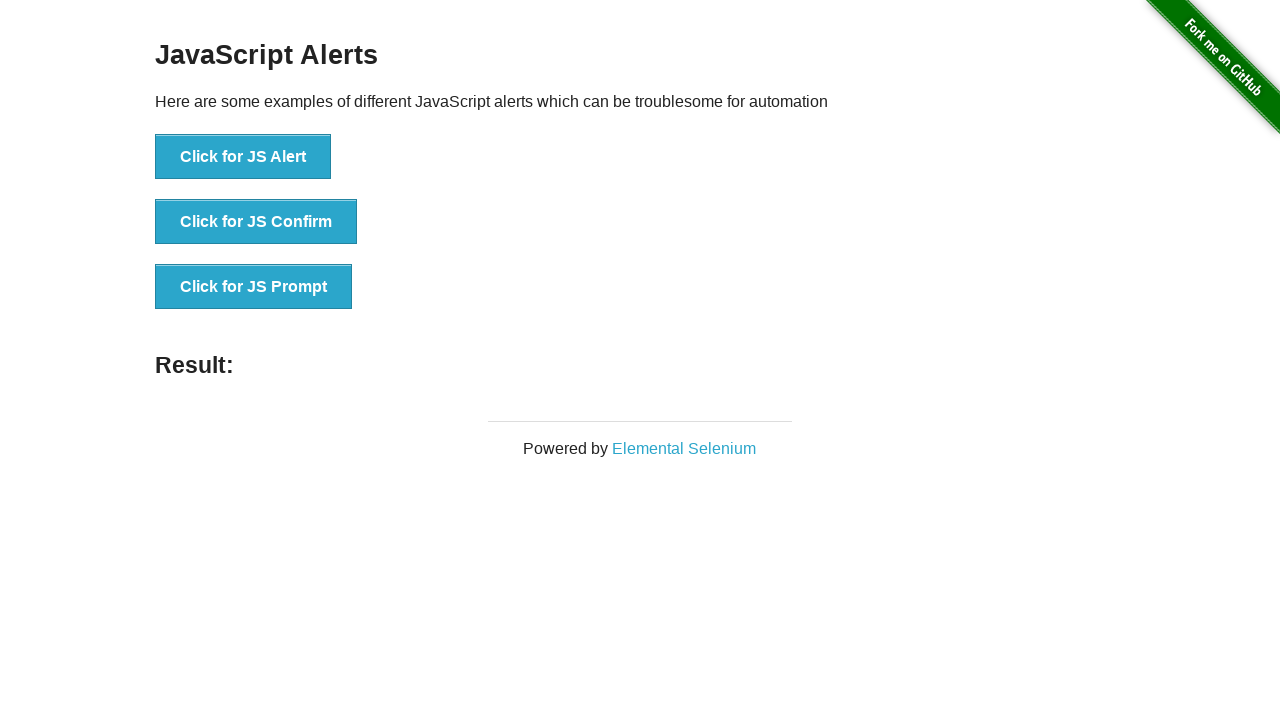

Set up dialog handler to accept prompt with text 'Selenium'
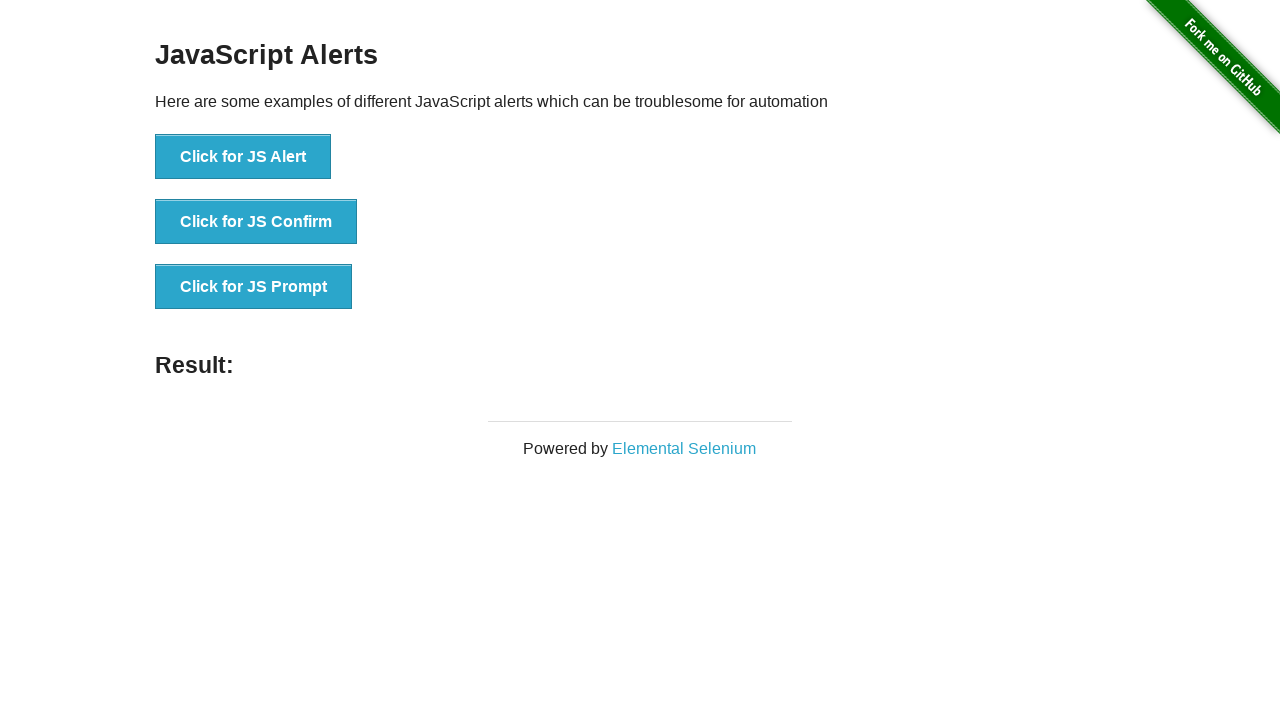

Clicked the JS Prompt button at (254, 287) on xpath=//button[normalize-space()='Click for JS Prompt']
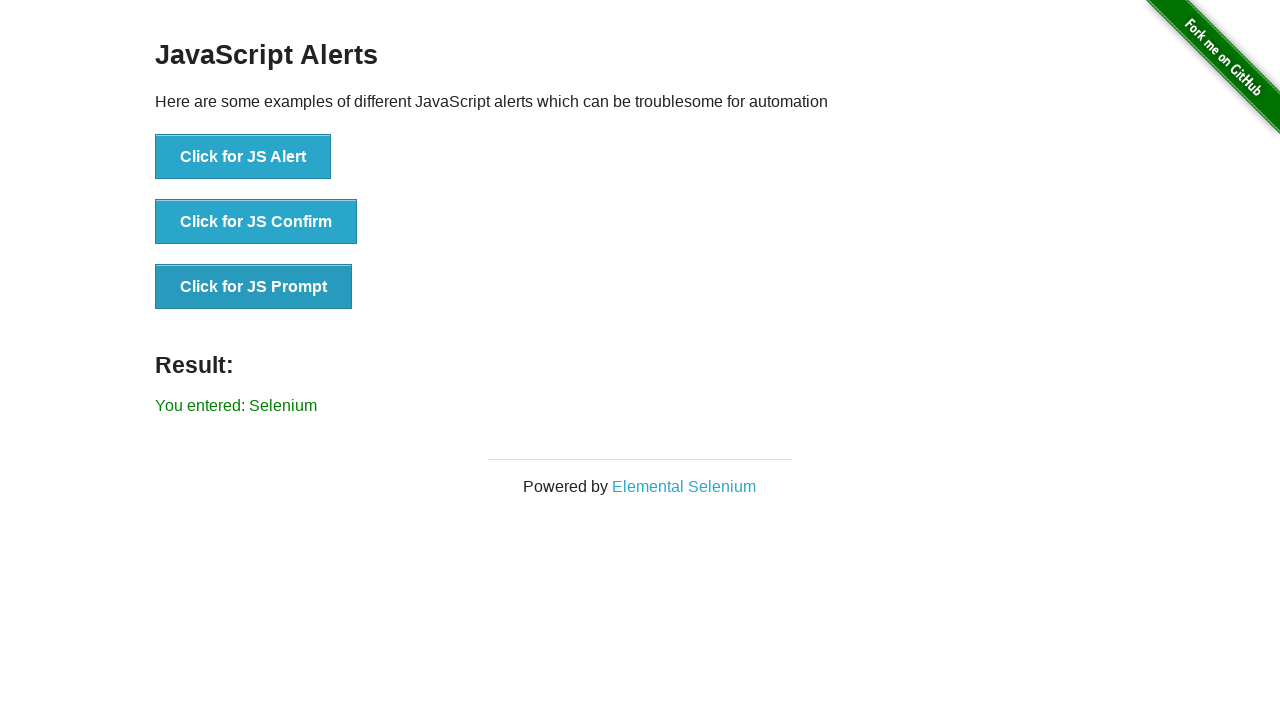

Result element appeared after accepting prompt
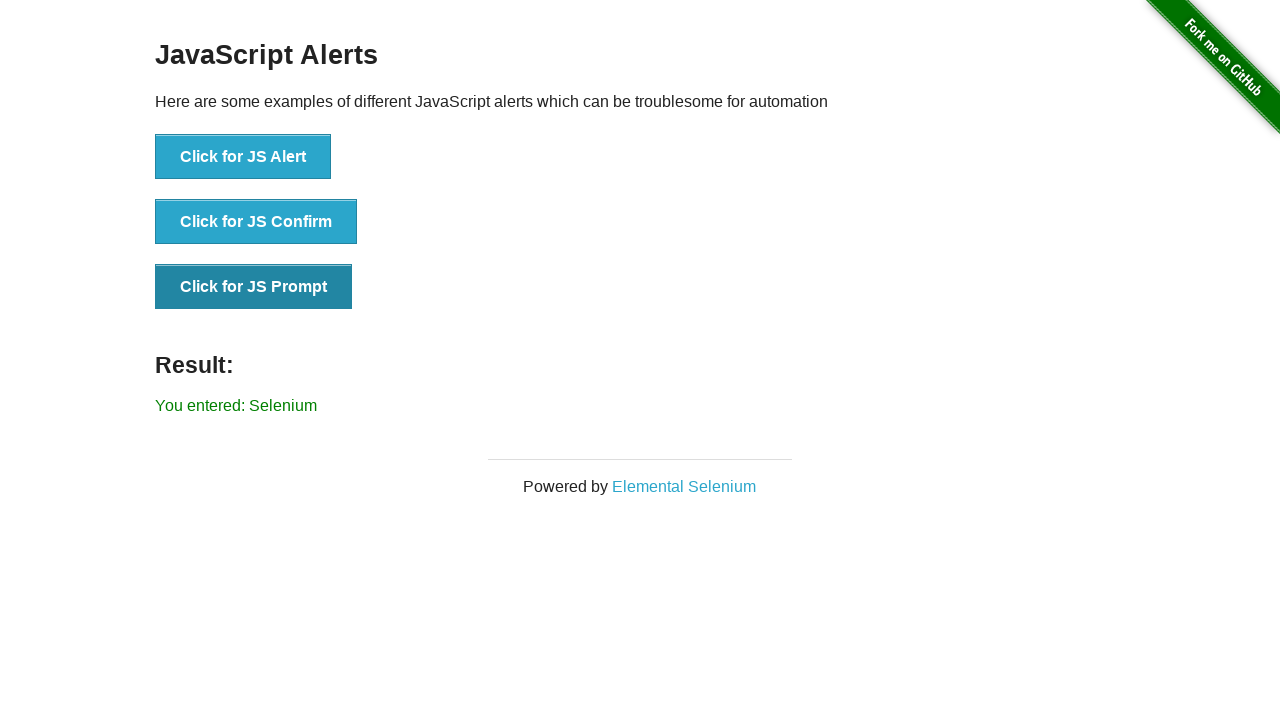

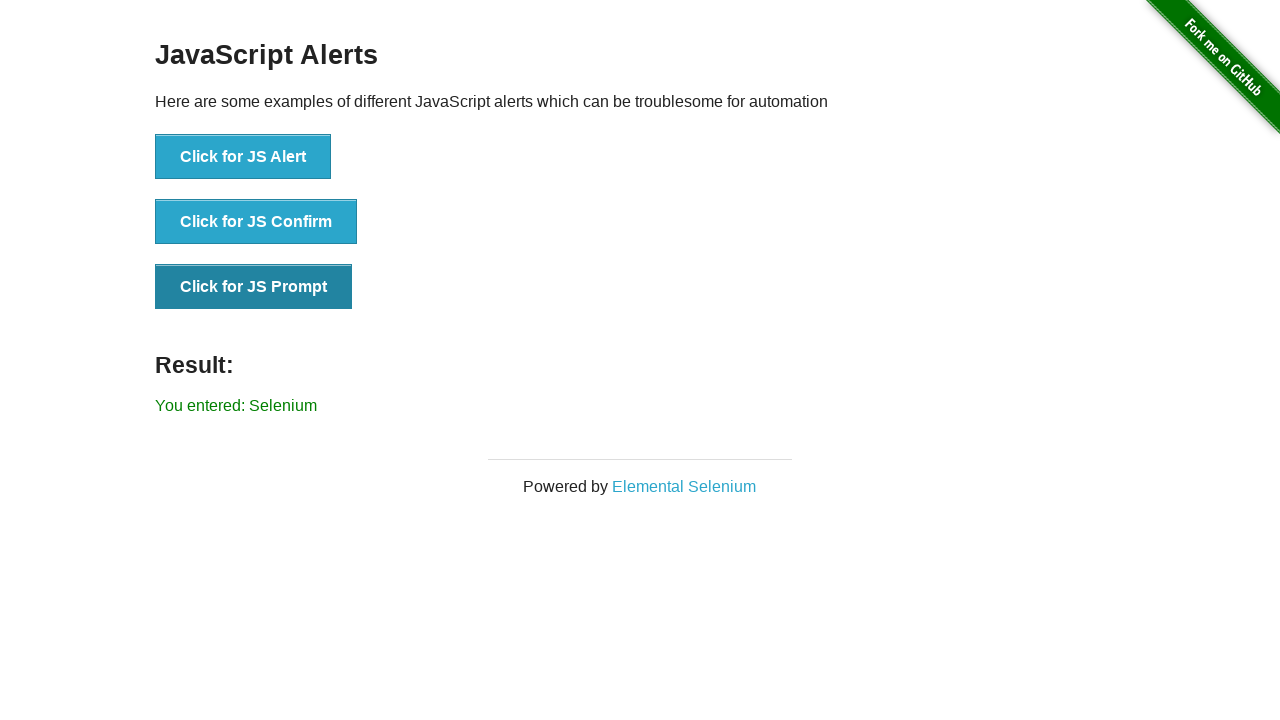